Navigates to Beatport's homepage and waits for the page to load

Starting URL: https://www.beatport.com/

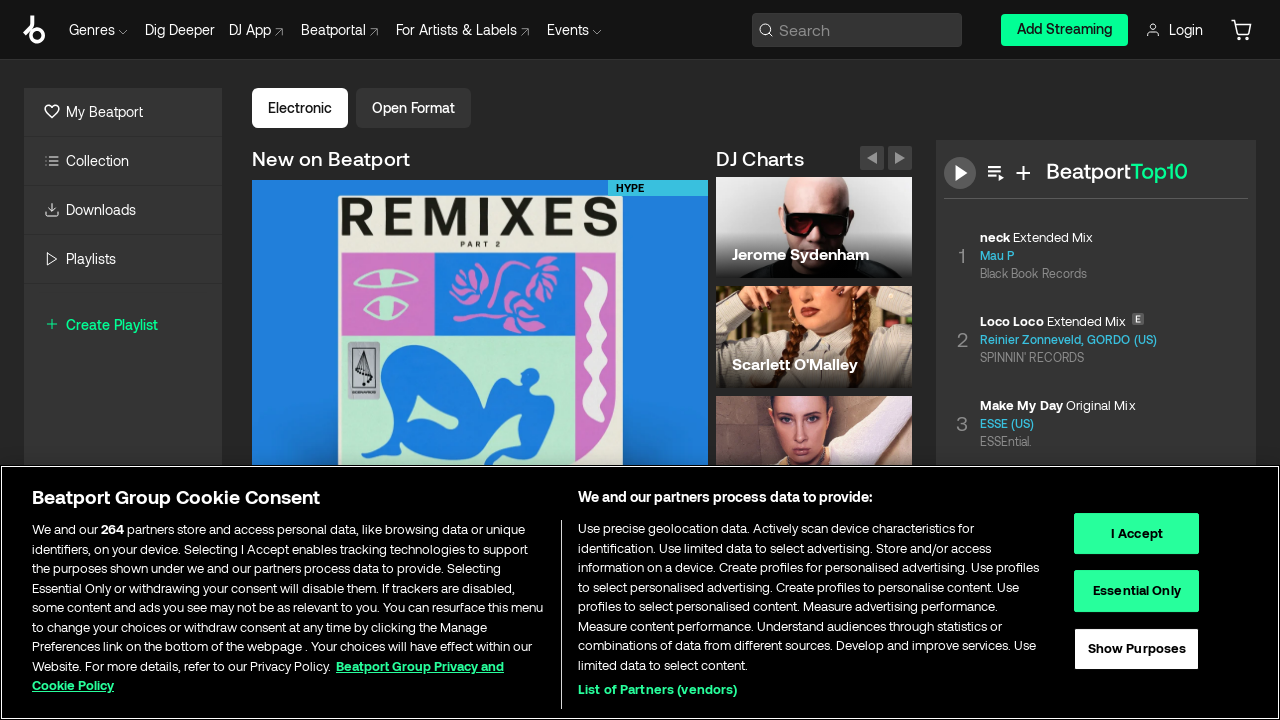

Navigated to Beatport homepage
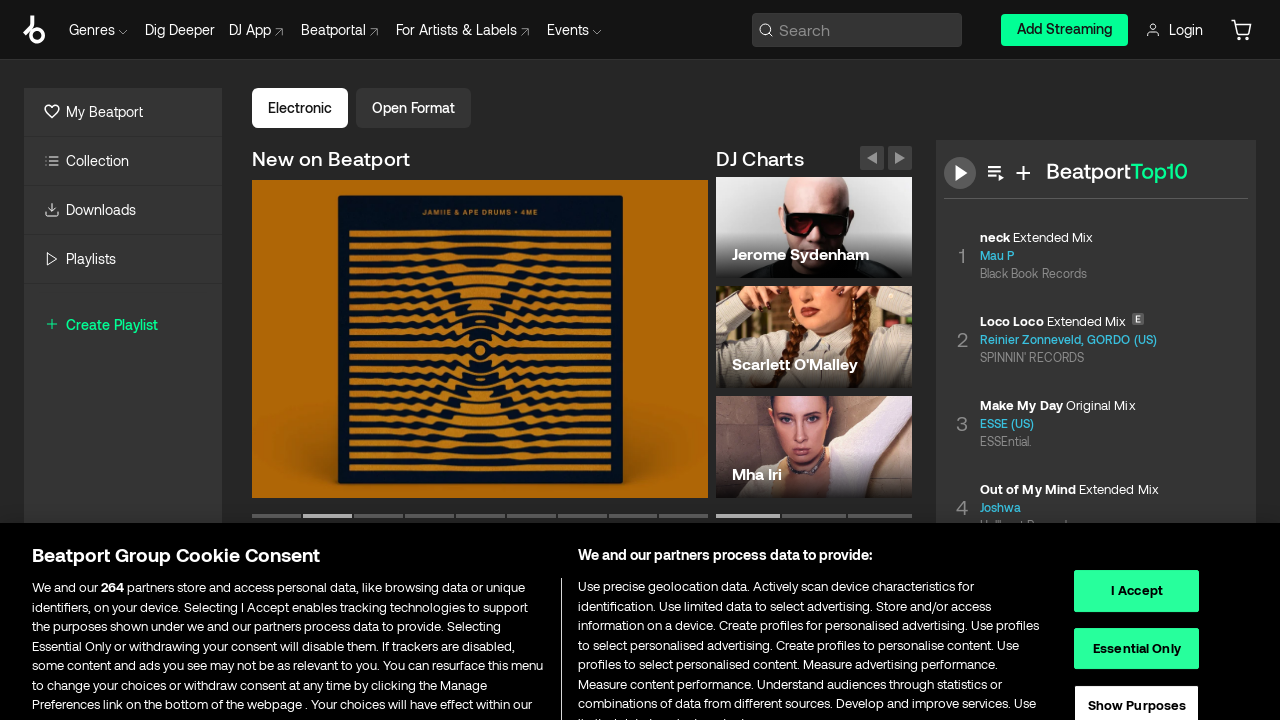

Page DOM content loaded
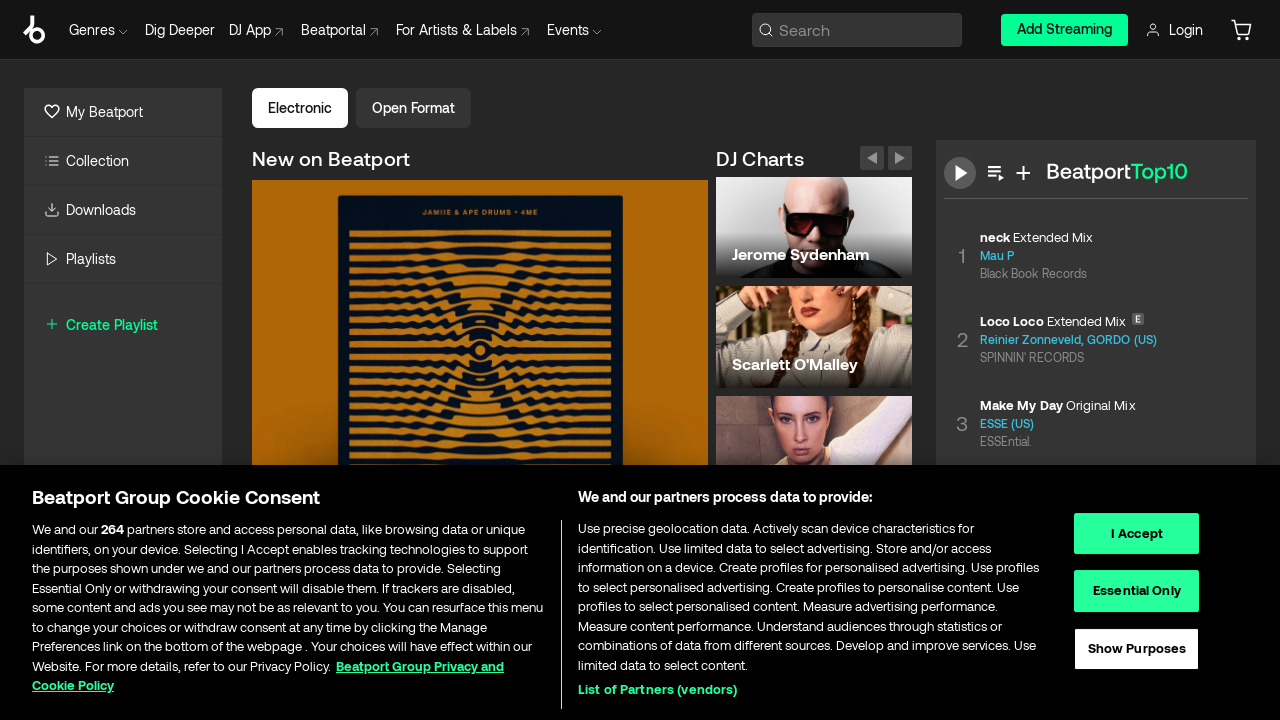

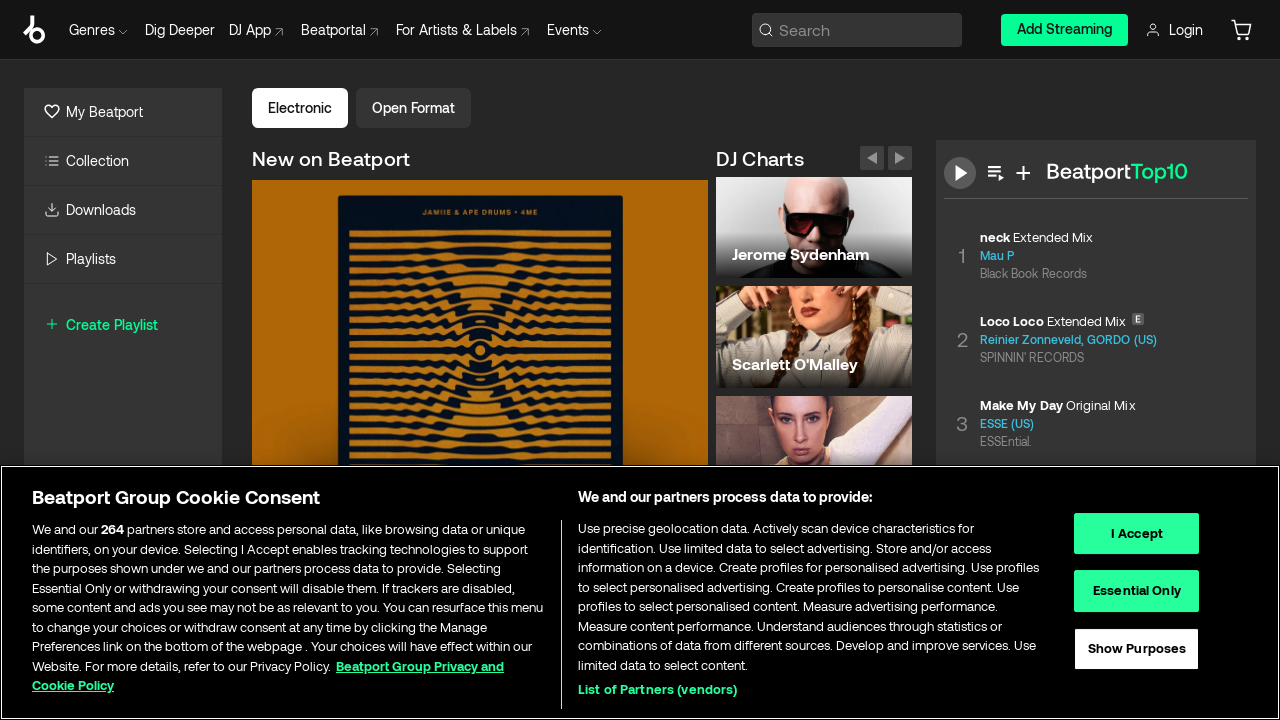